Tests navigation to Broken Images page by clicking the link

Starting URL: https://the-internet.herokuapp.com/

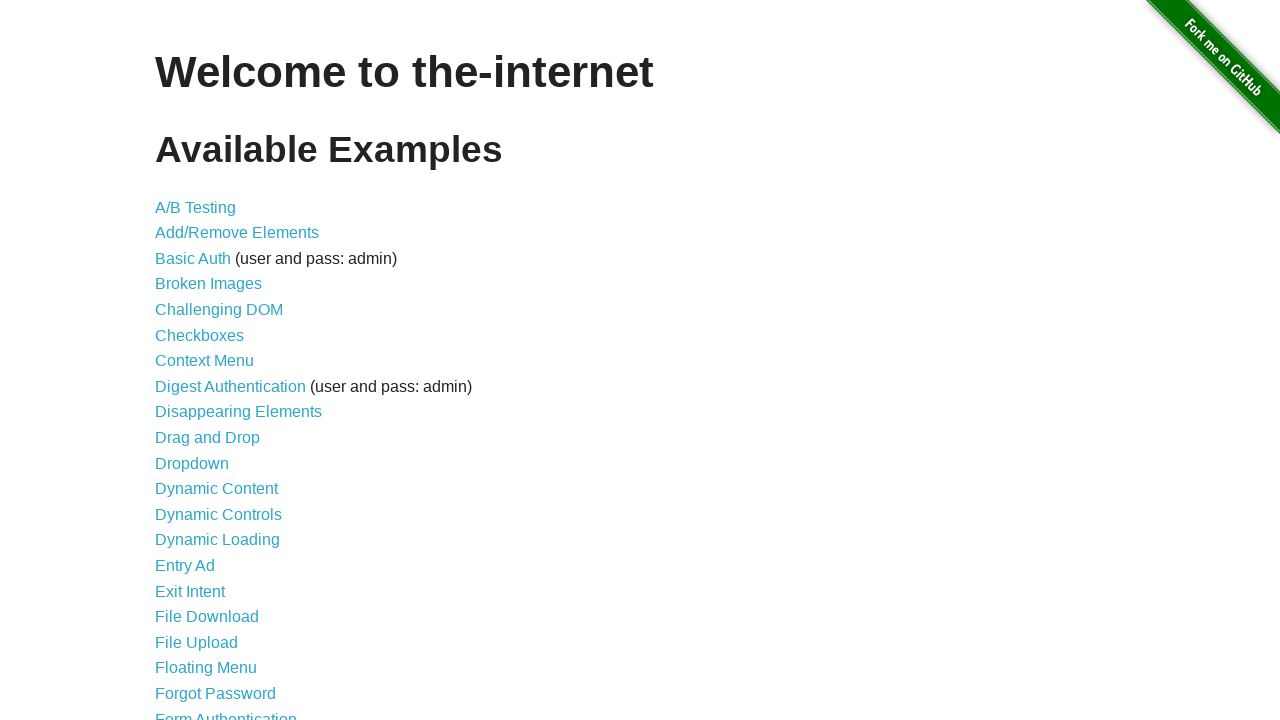

Navigated to the-internet.herokuapp.com homepage
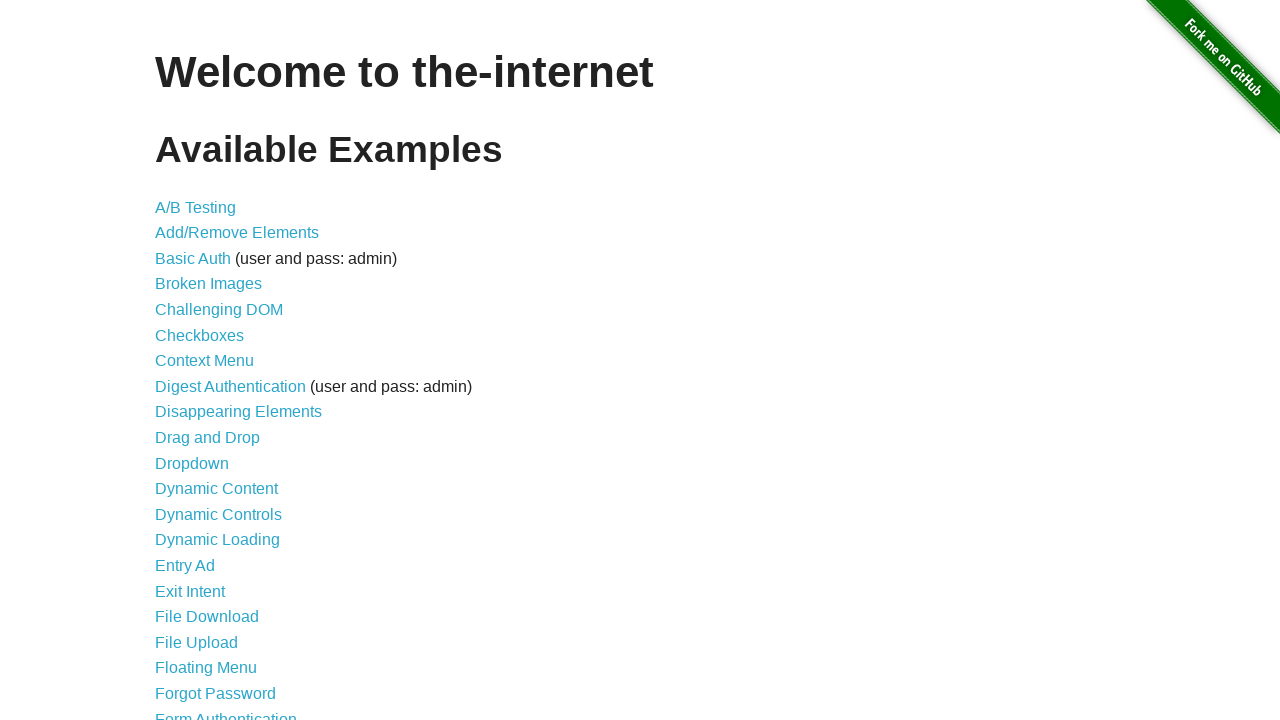

Clicked on Broken Images link at (208, 284) on a[href='/broken_images']
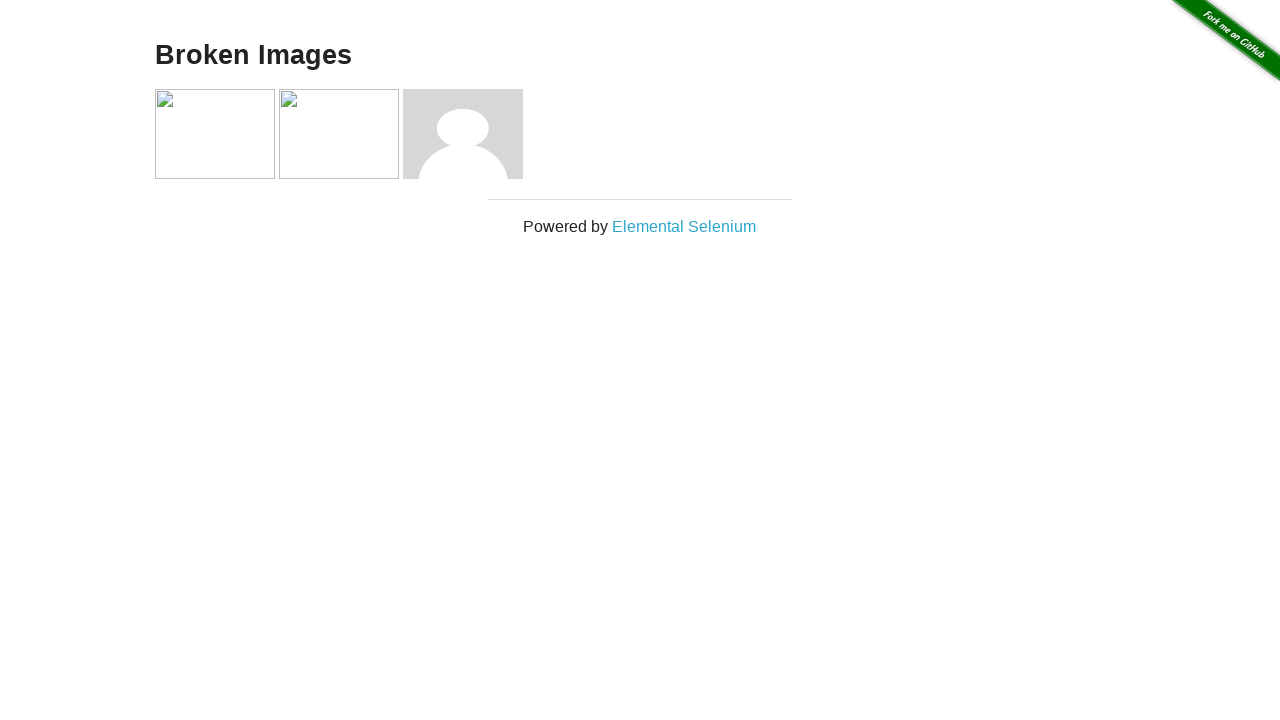

Broken Images page loaded successfully
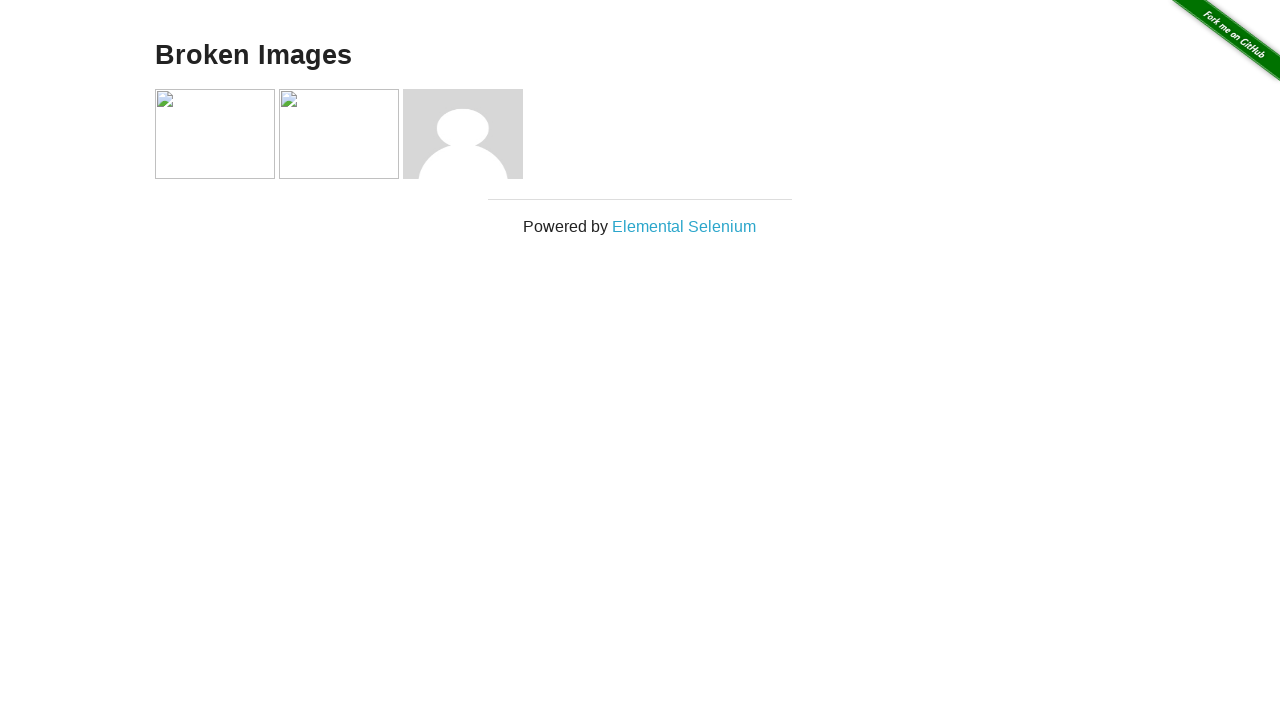

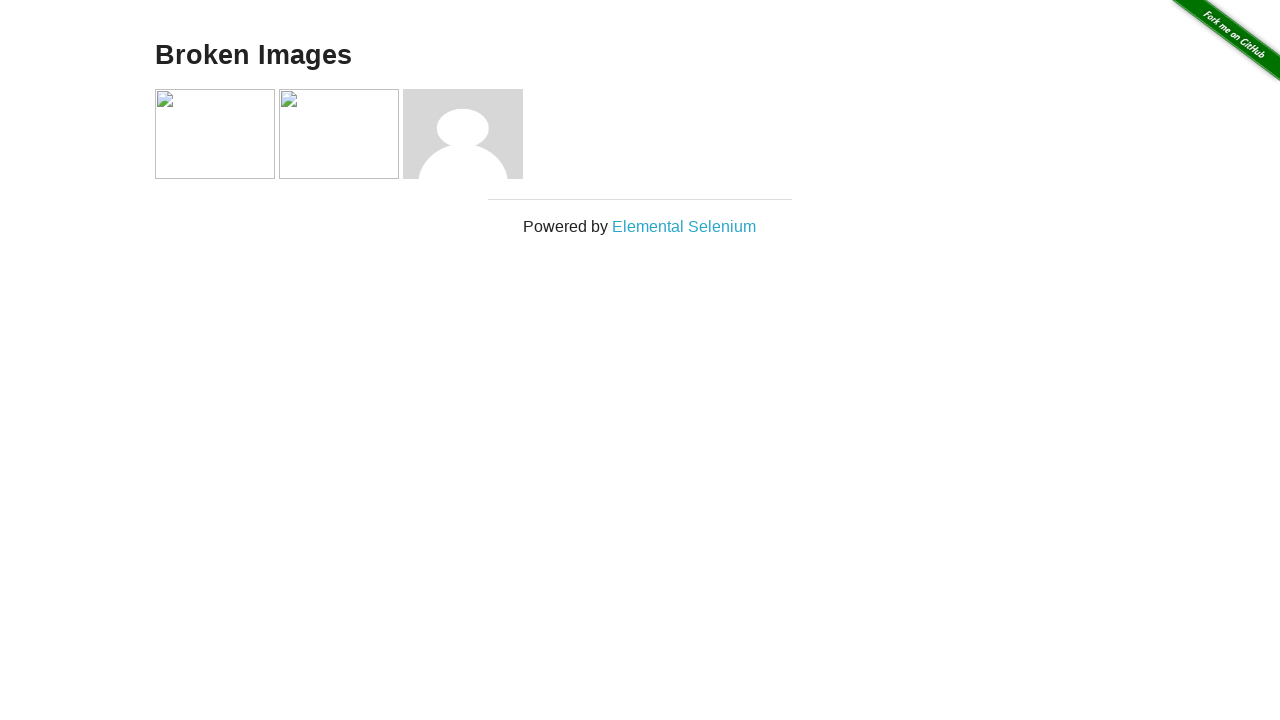